Tests mouse hover functionality by moving mouse over a menu item

Starting URL: https://demoqa.com/menu/

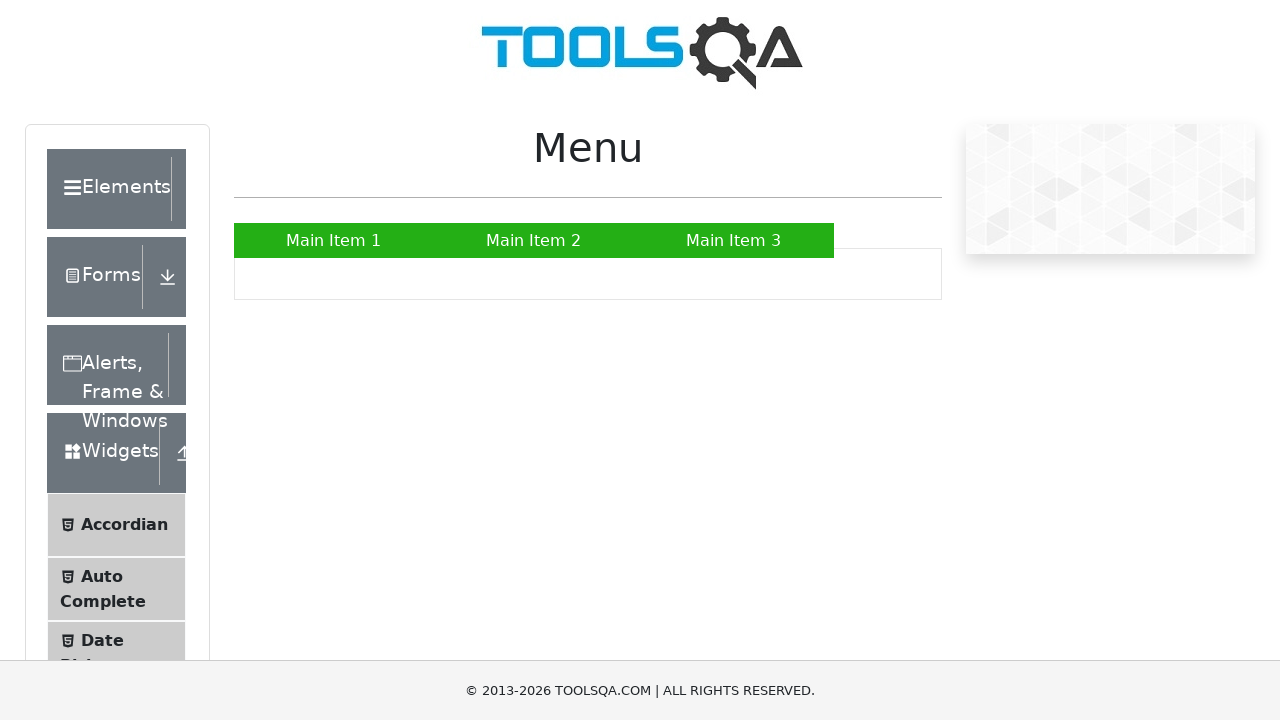

Hovered mouse over 'Main Item 1' menu item at (334, 240) on xpath=//a[text()='Main Item 1']
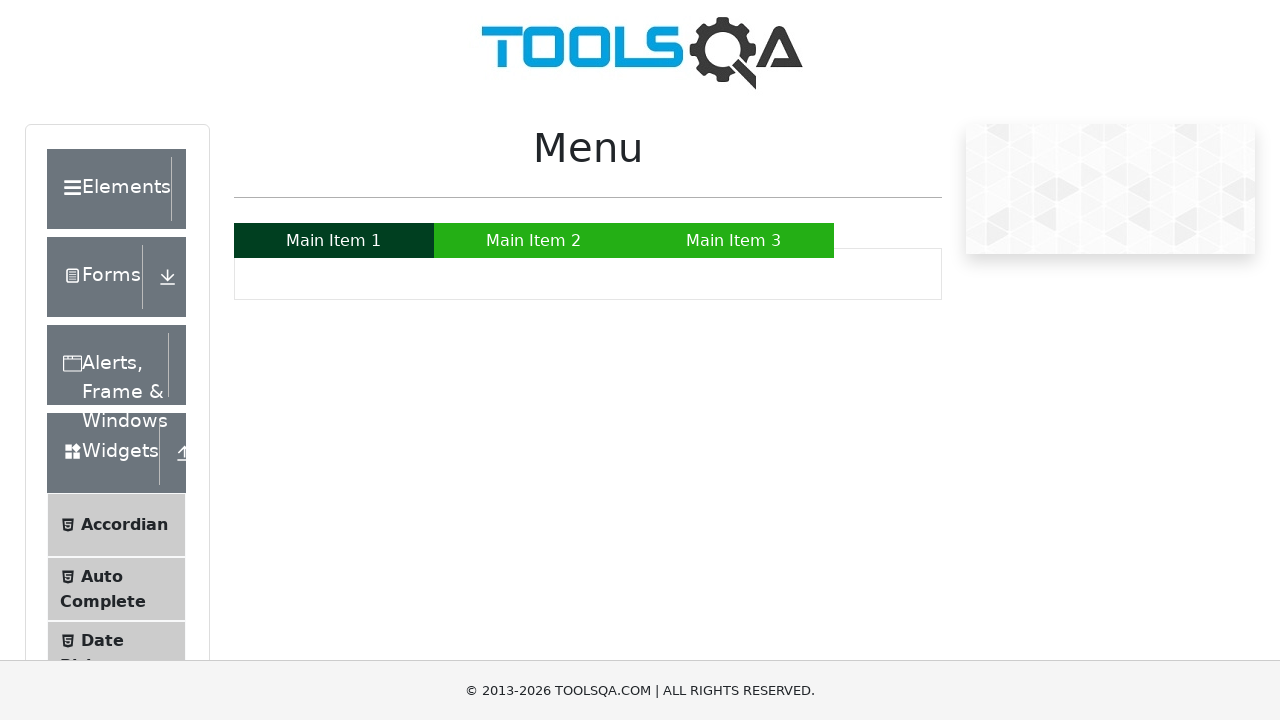

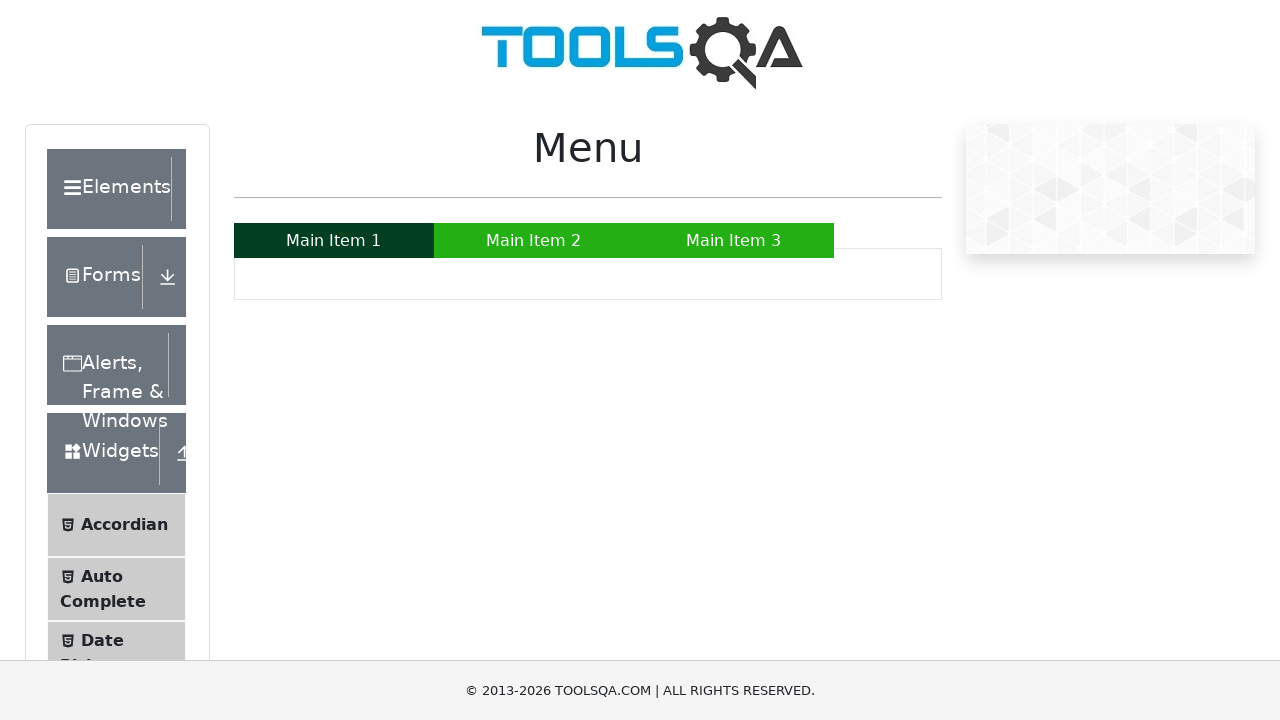